Tests lightbox functionality by clicking to open a lightbox modal and then closing it using the close button

Starting URL: https://omayo.blogspot.com/p/lightbox.html

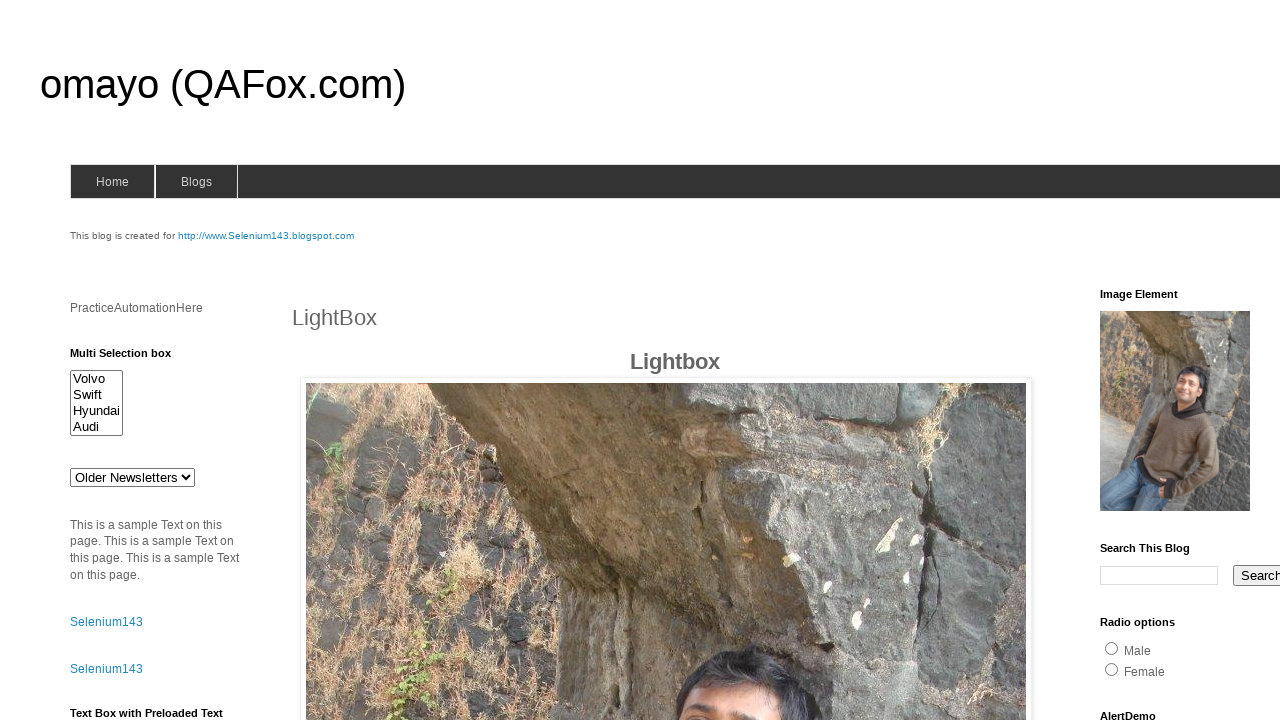

Clicked to open the lightbox modal at (666, 360) on #lightbox1
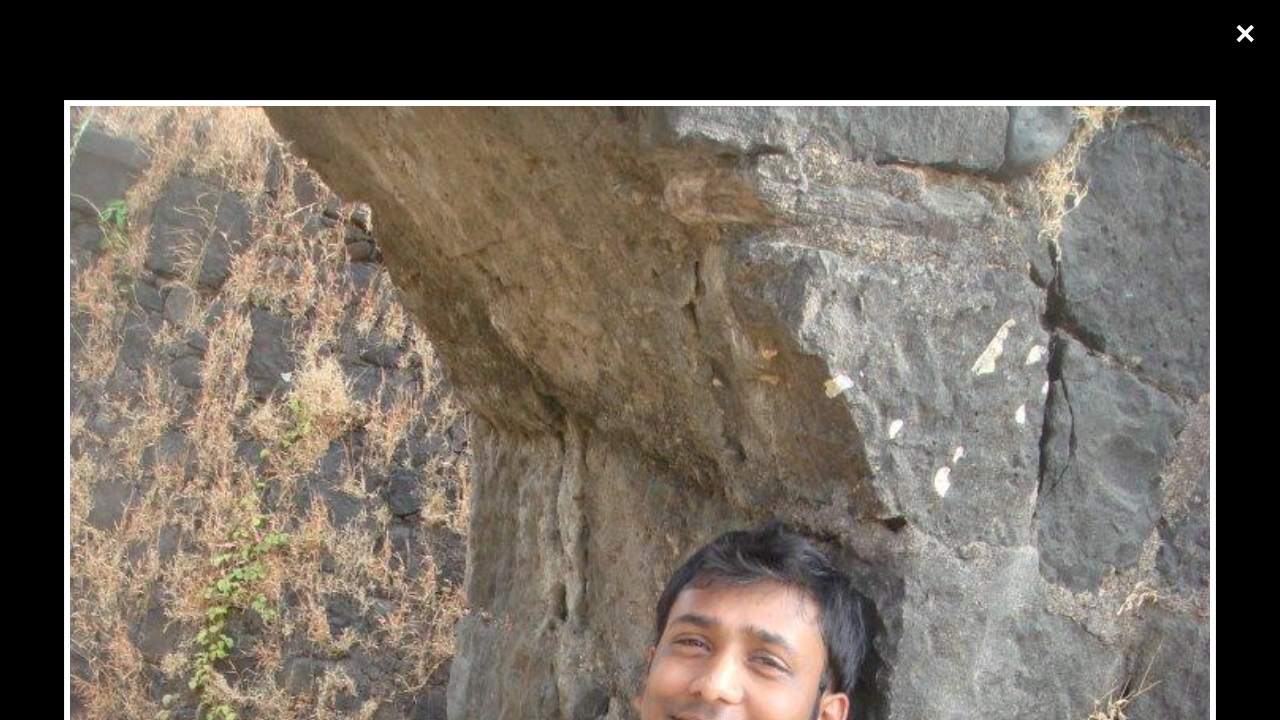

Lightbox modal appeared with close button visible
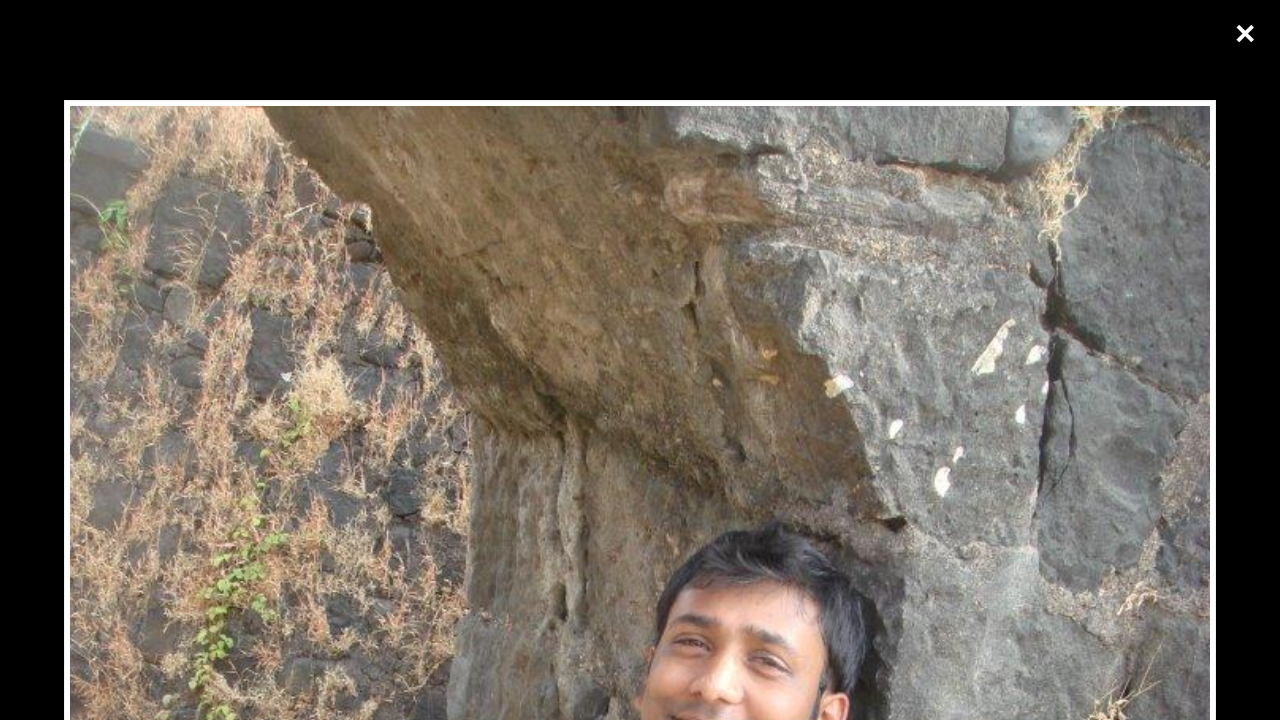

Clicked close button to dismiss the lightbox modal at (1245, 34) on .close.cursor
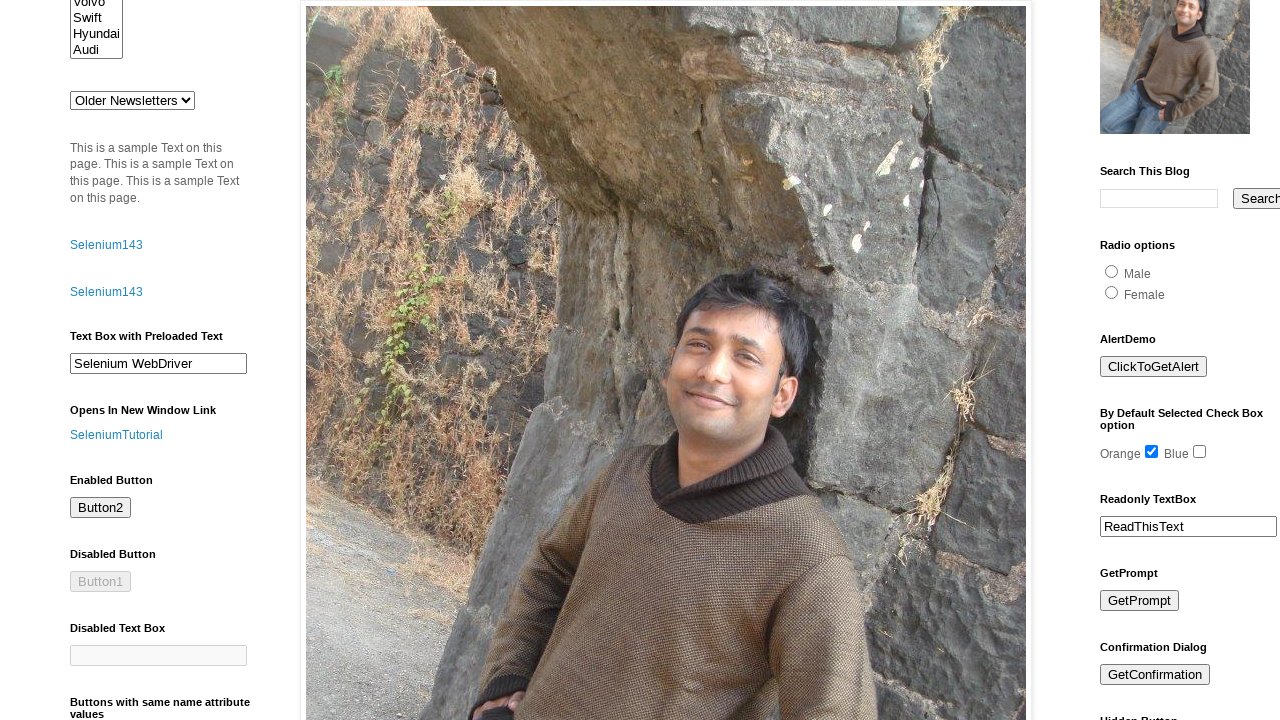

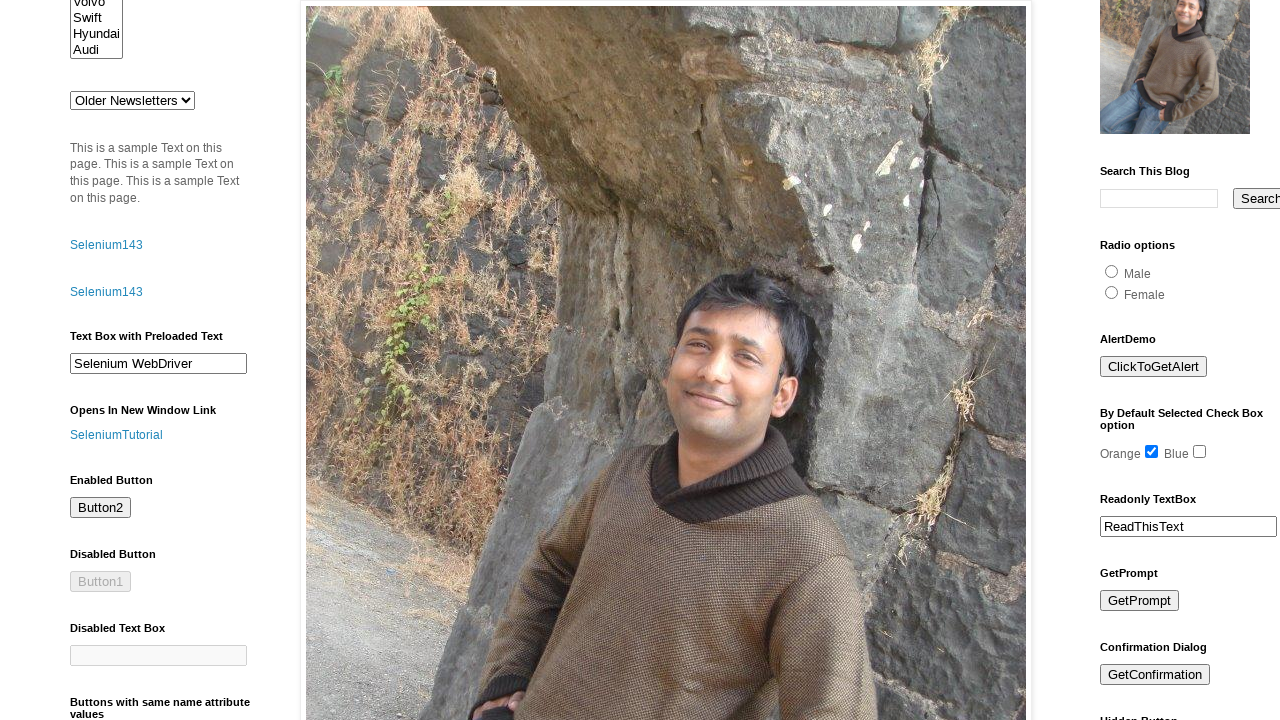